Tests multi-select dropdown functionality by selecting options by index and visible text, deselecting options, selecting all options in sequence, and then deselecting all

Starting URL: https://syntaxprojects.com/basic-select-dropdown-demo.php

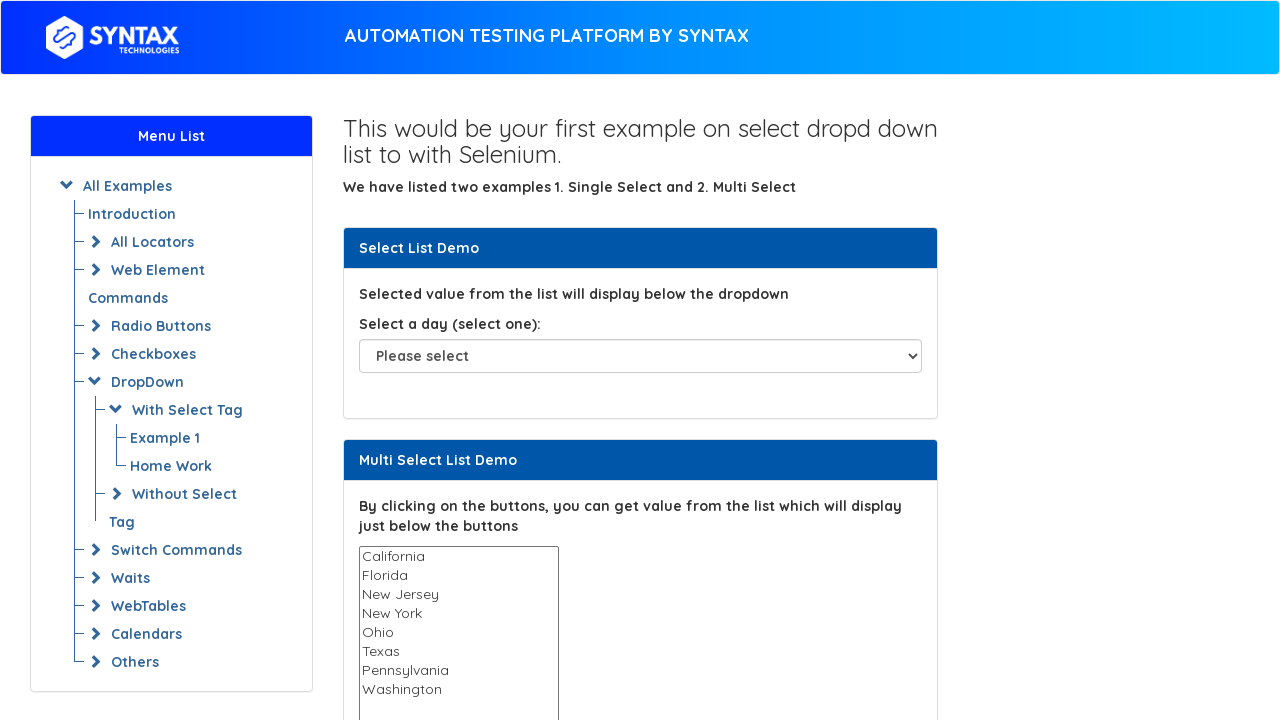

Located multi-select dropdown element
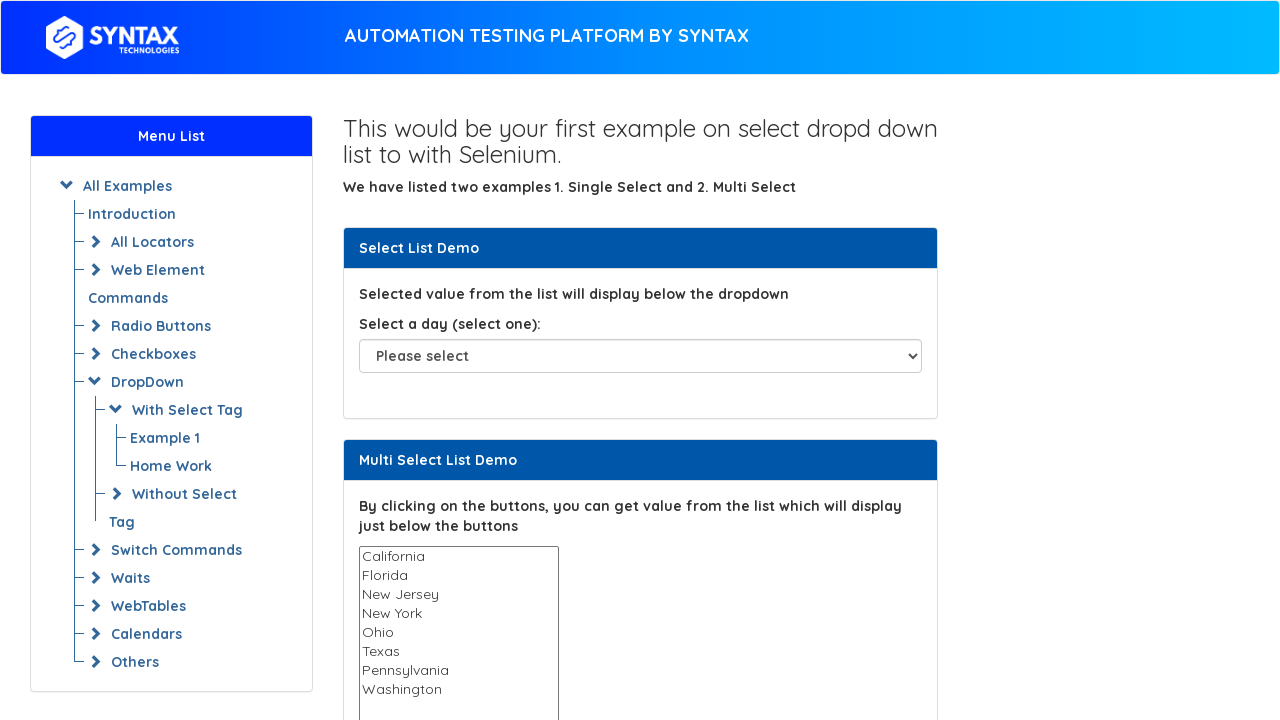

Selected option at index 3 on select#multi-select
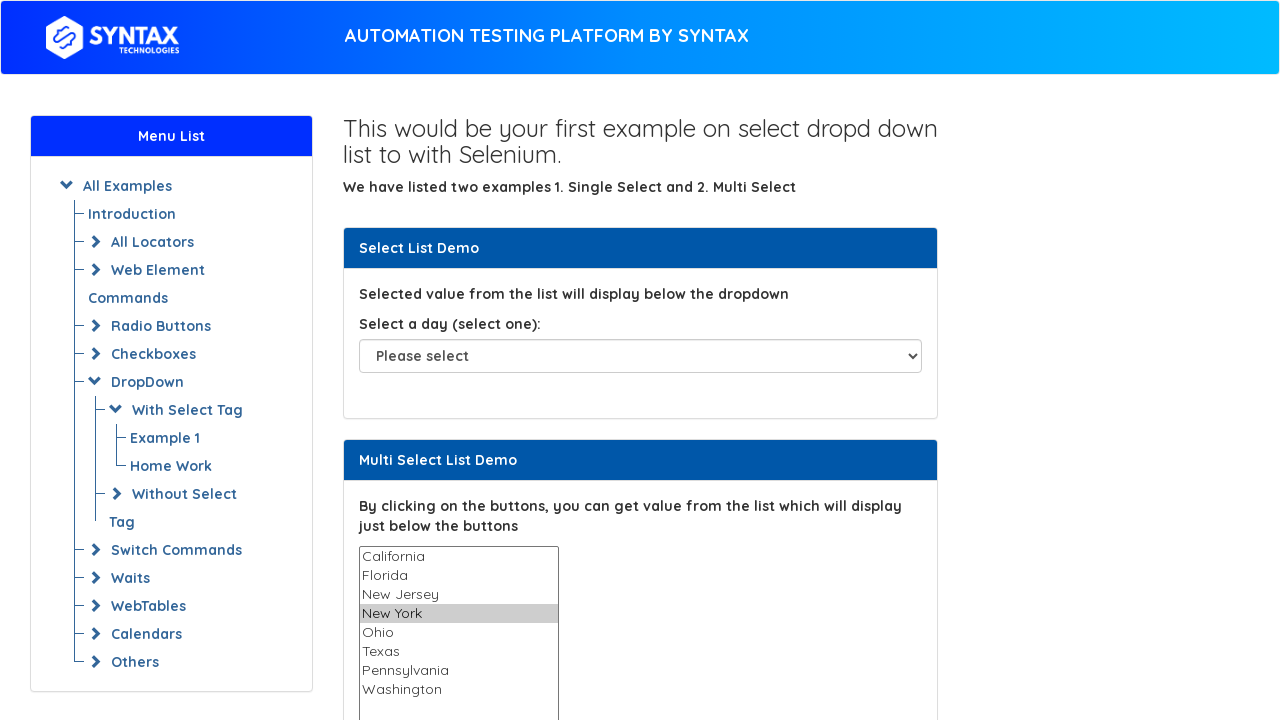

Selected option with visible text 'Texas' on select#multi-select
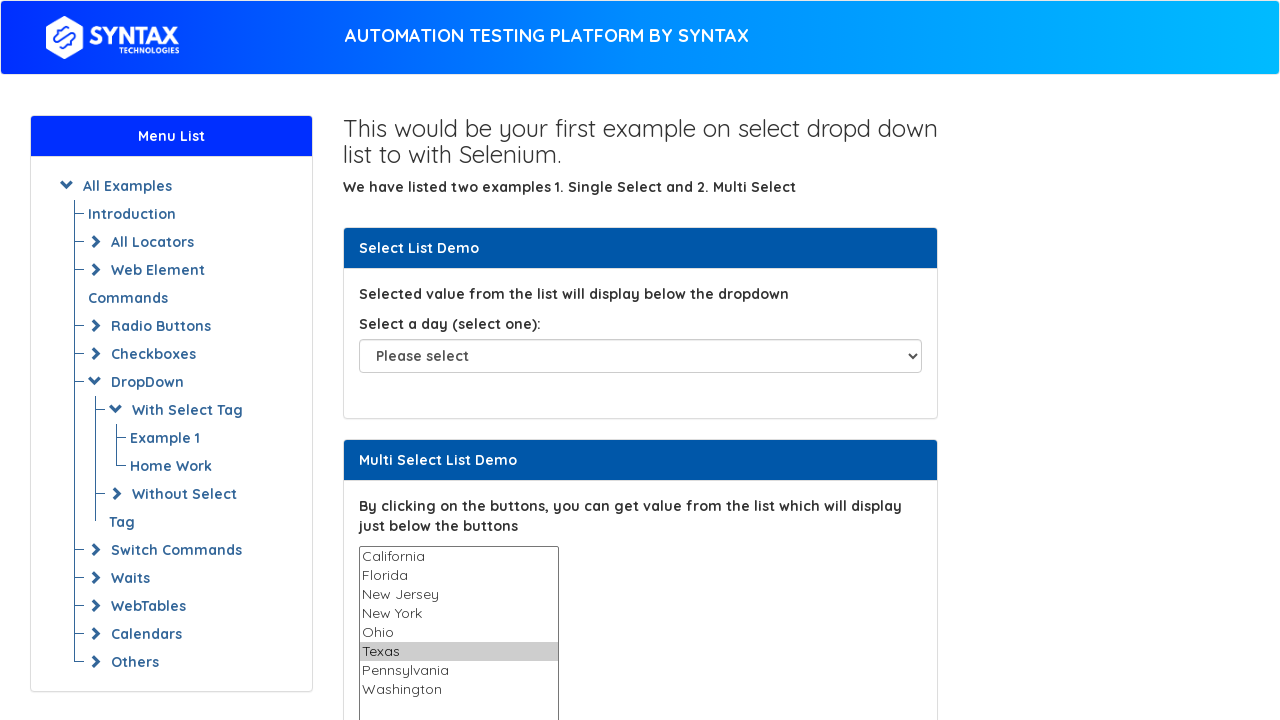

Deselected option at index 3 by re-selecting without it on select#multi-select
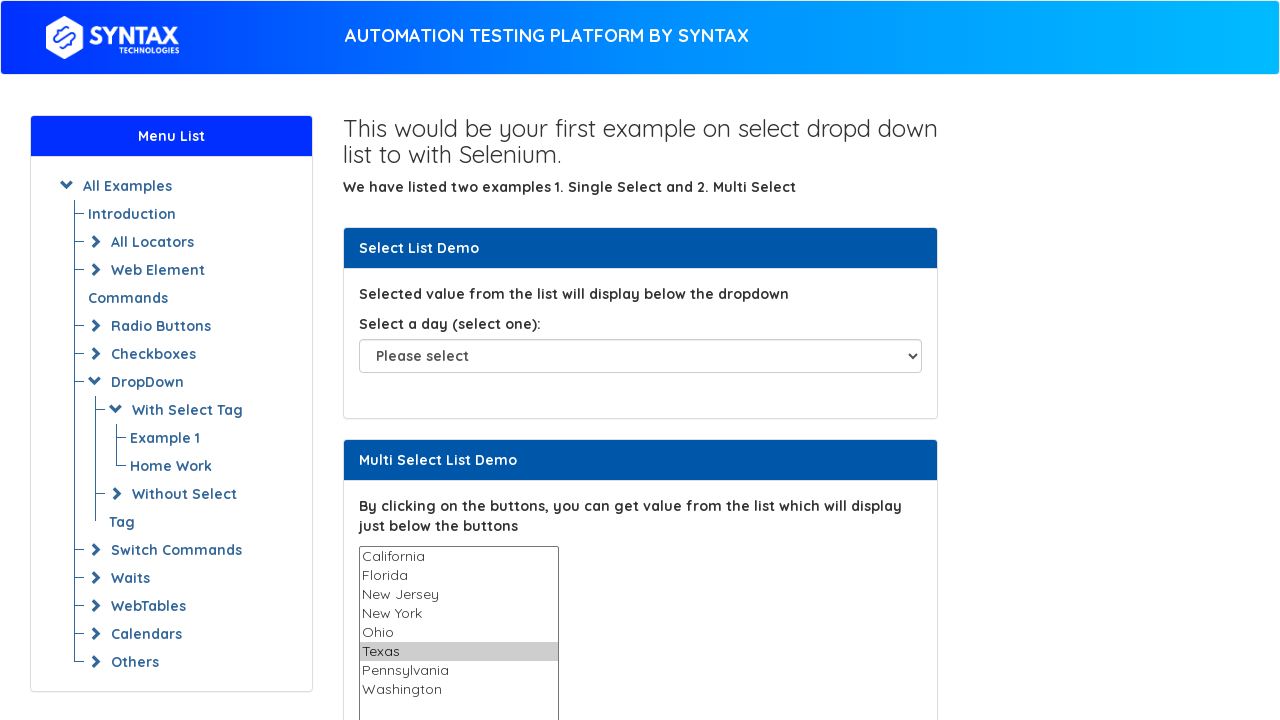

Retrieved all option elements from dropdown
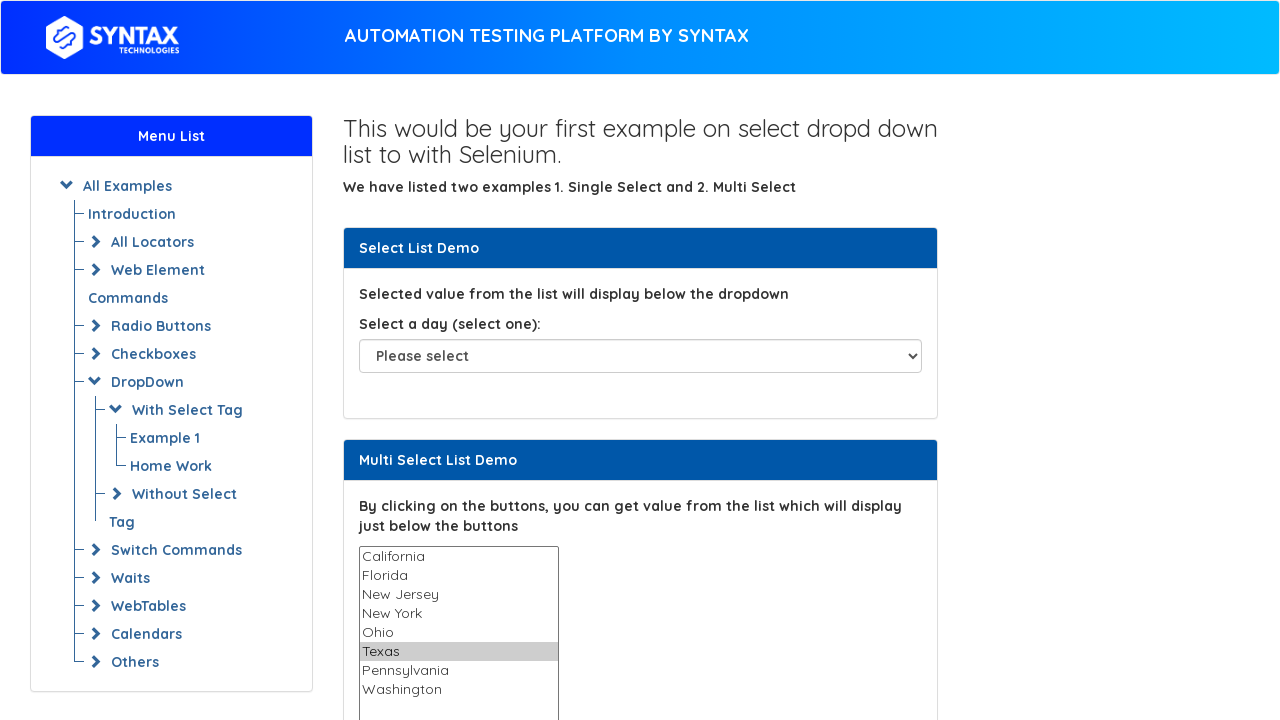

Extracted all option values from dropdown
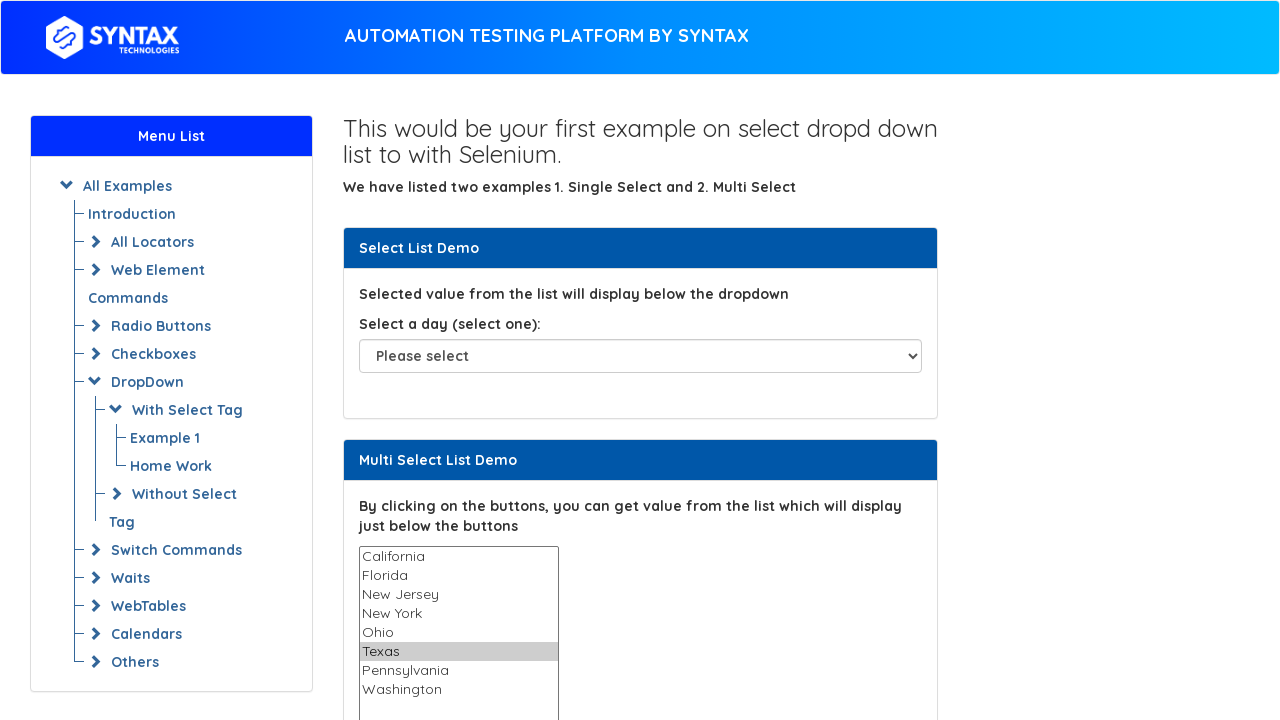

Selected all options in the multi-select dropdown on select#multi-select
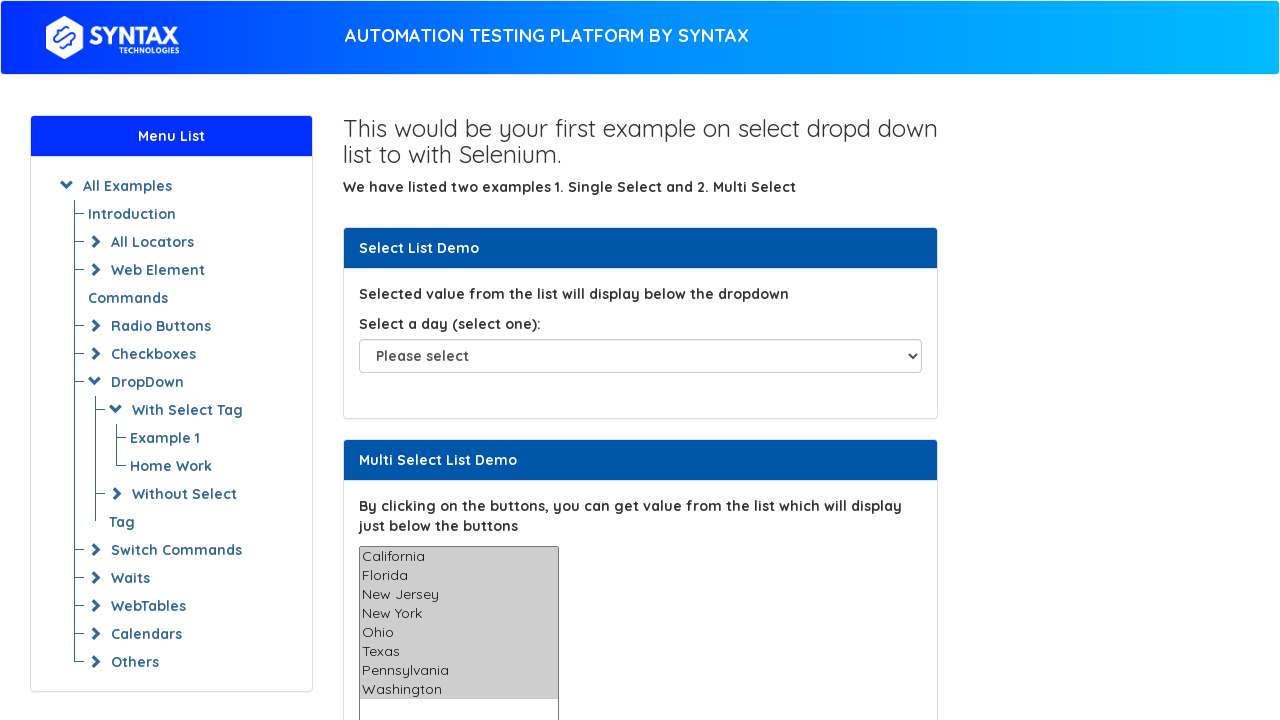

Waited 1000ms to observe all selections
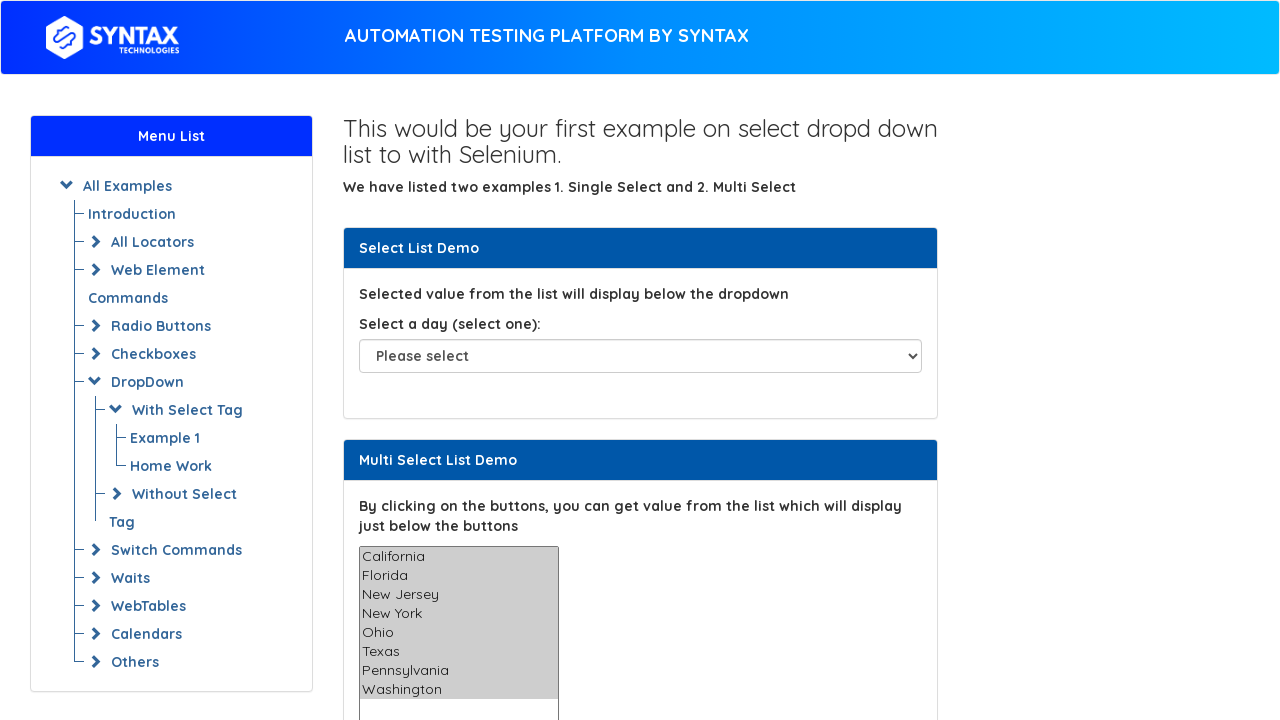

Deselected all options using evaluate script
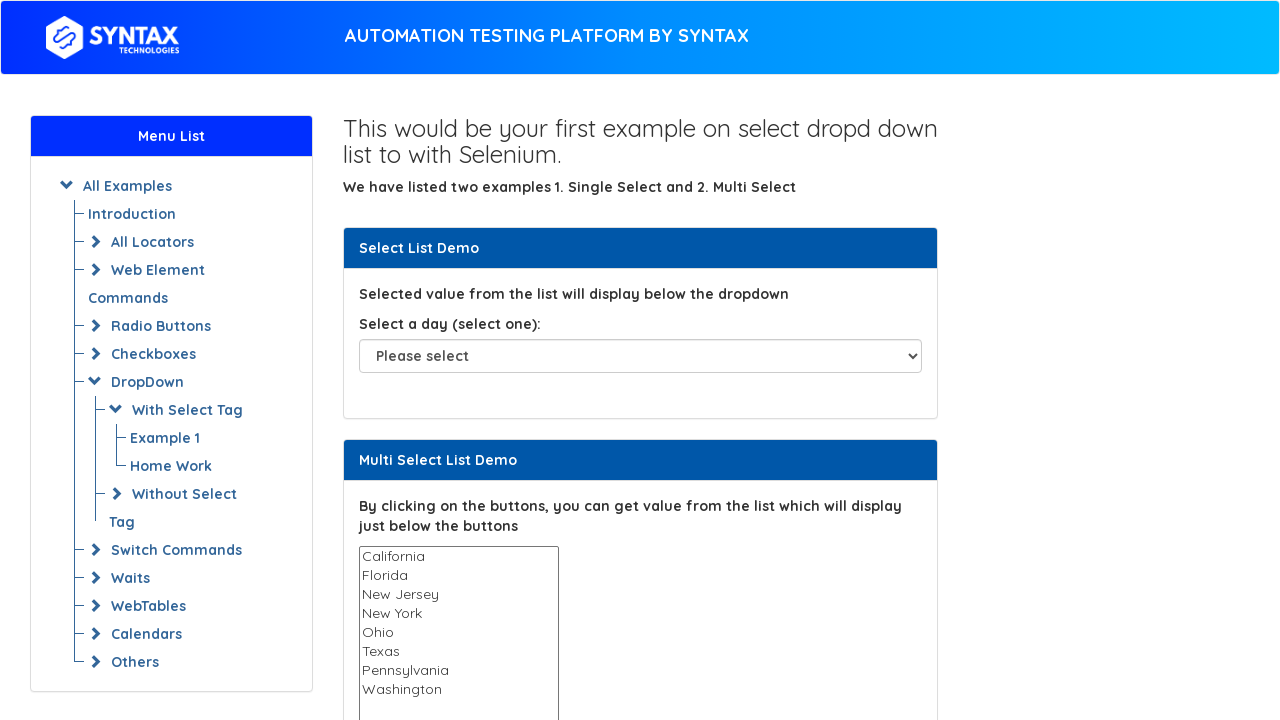

Verified dropdown is a multi-select element
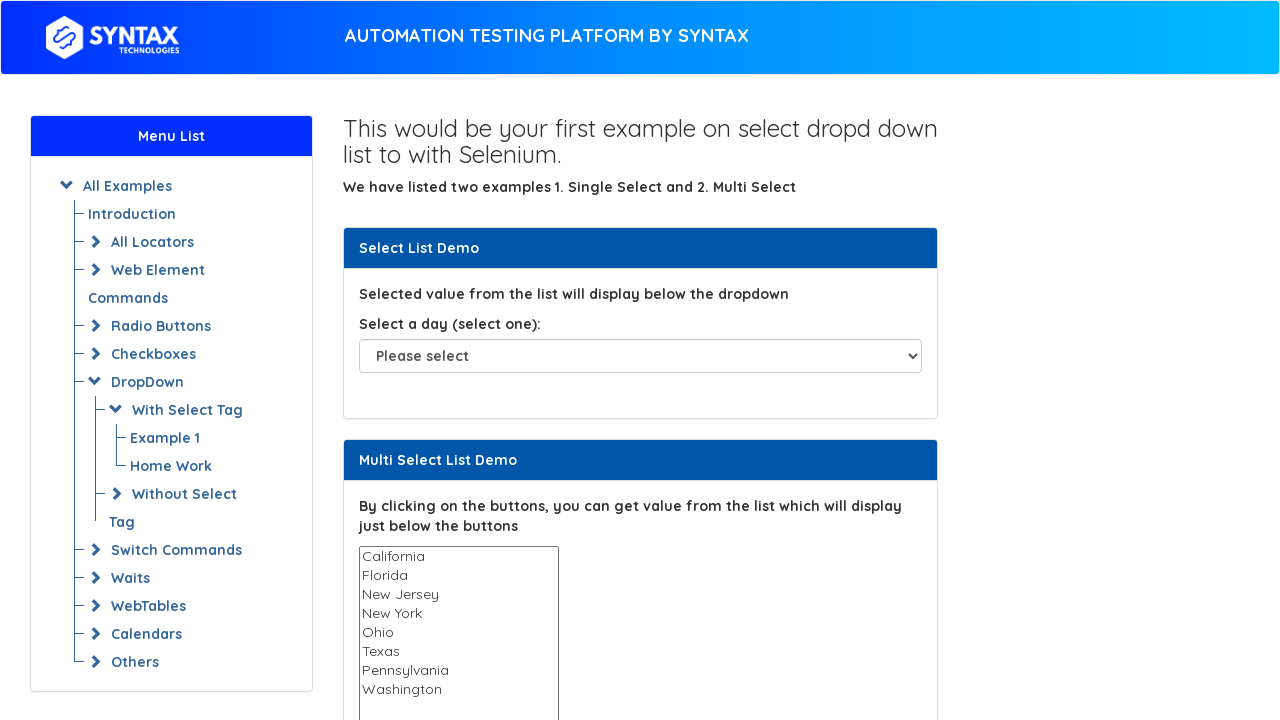

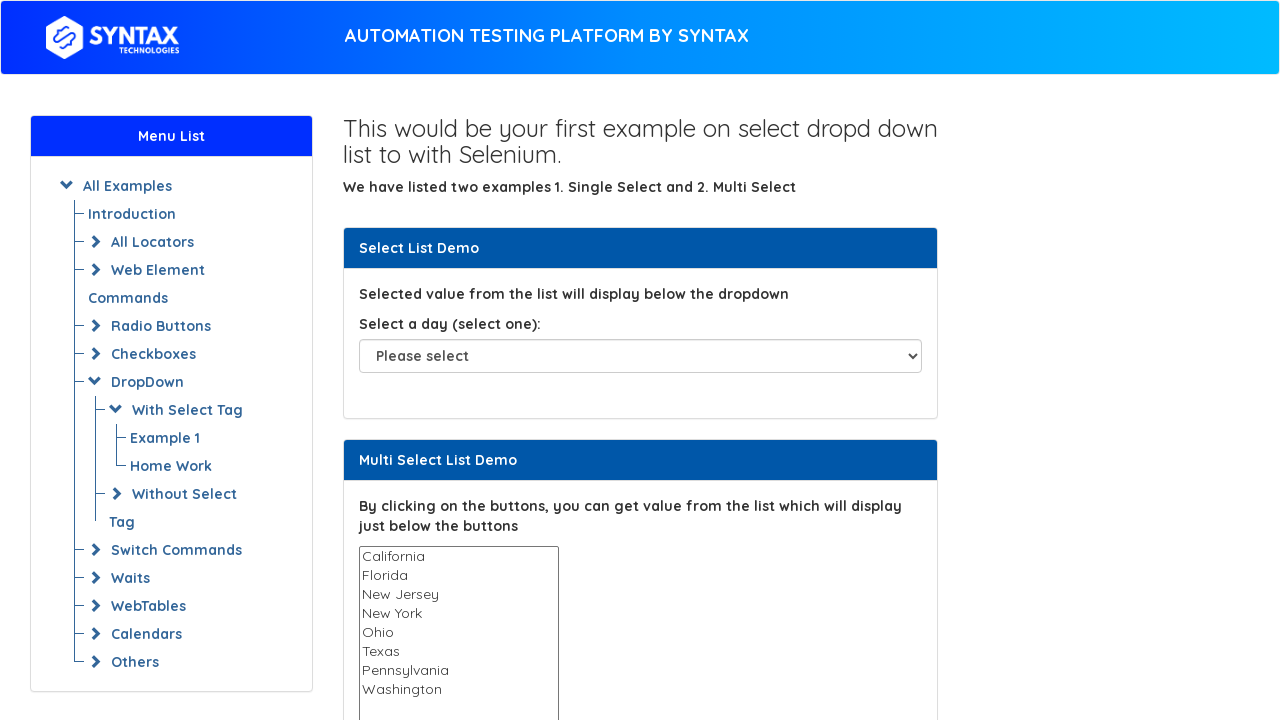